Tests the range slider input by dragging it to different positions

Starting URL: https://bonigarcia.dev/selenium-webdriver-java/web-form.html

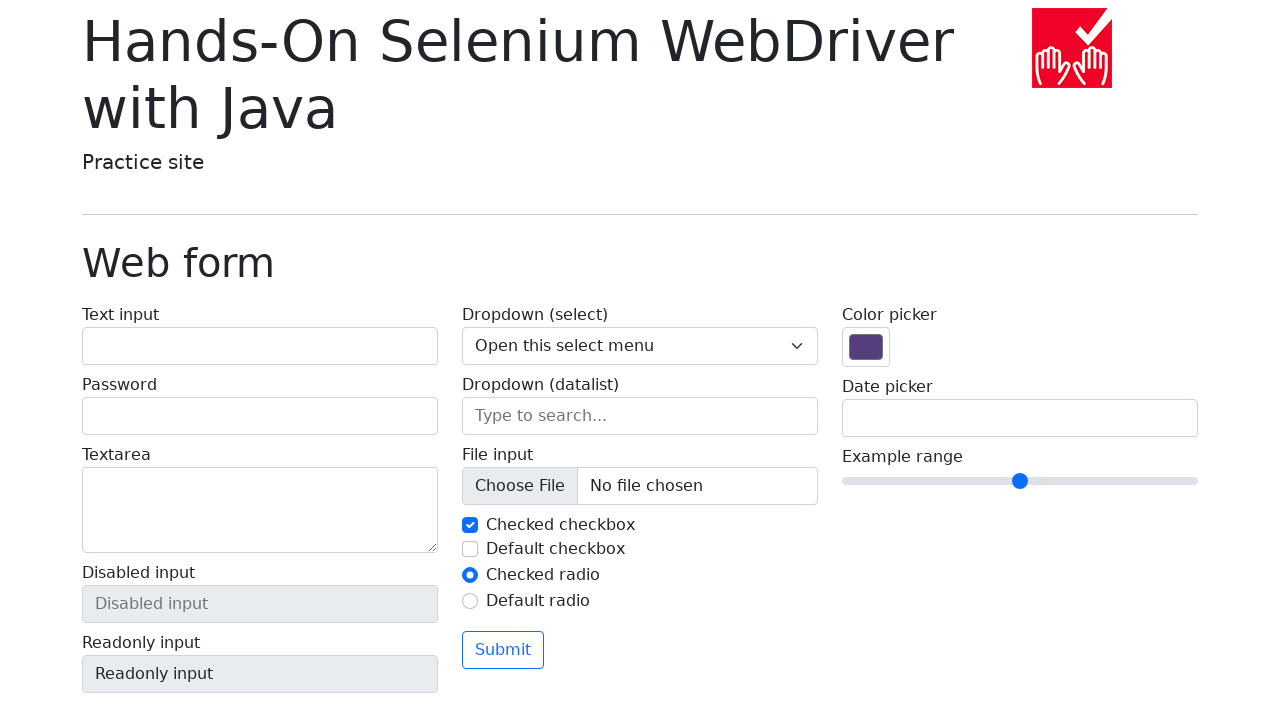

Navigated to web form page
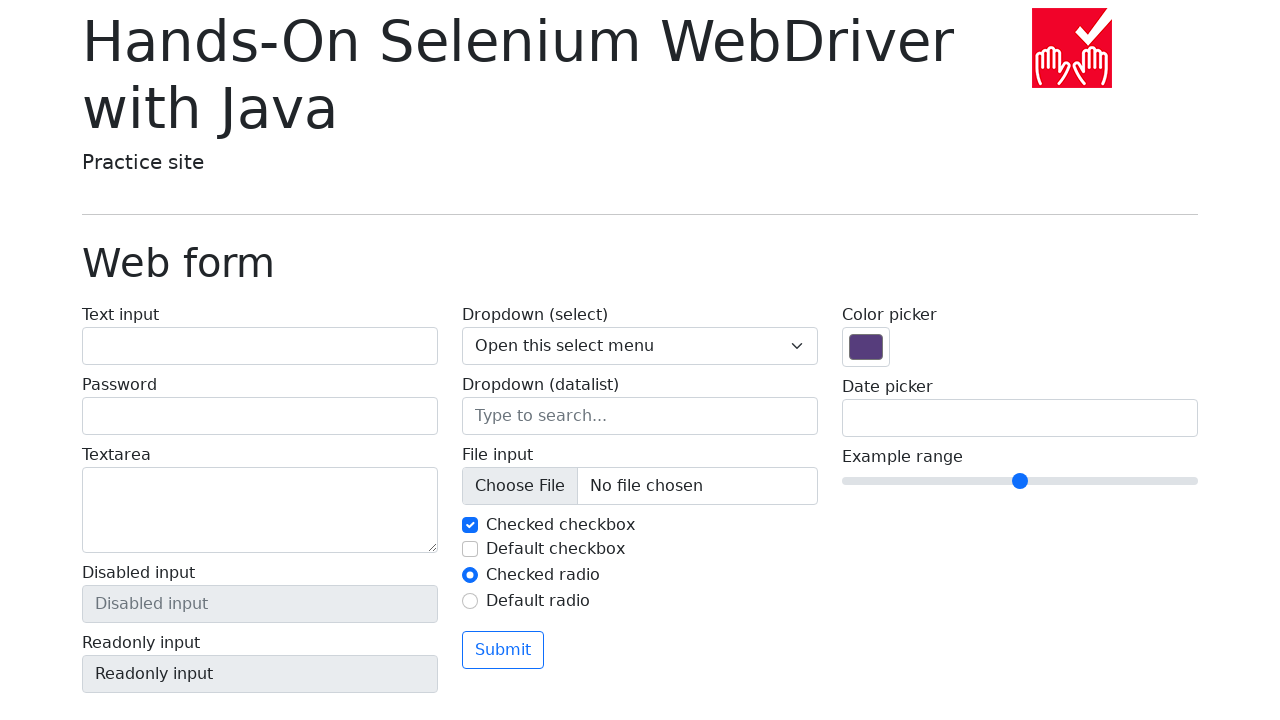

Located range slider input element
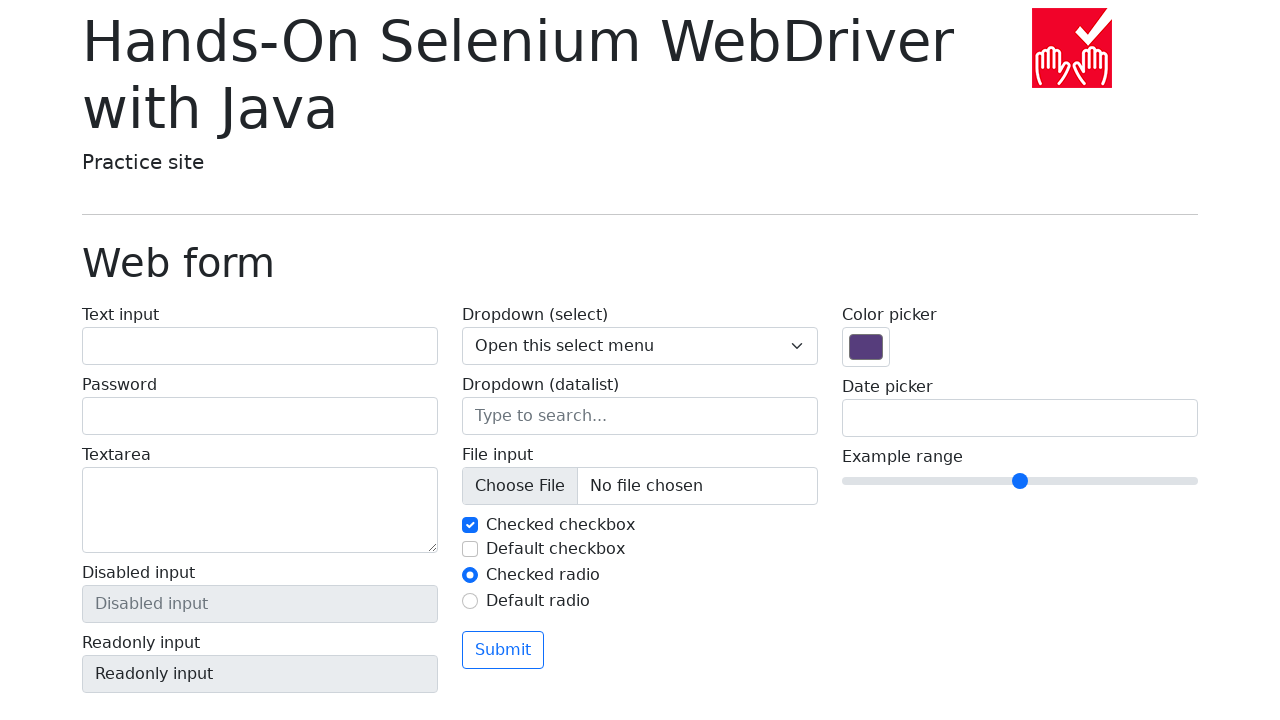

Retrieved initial range value: 5
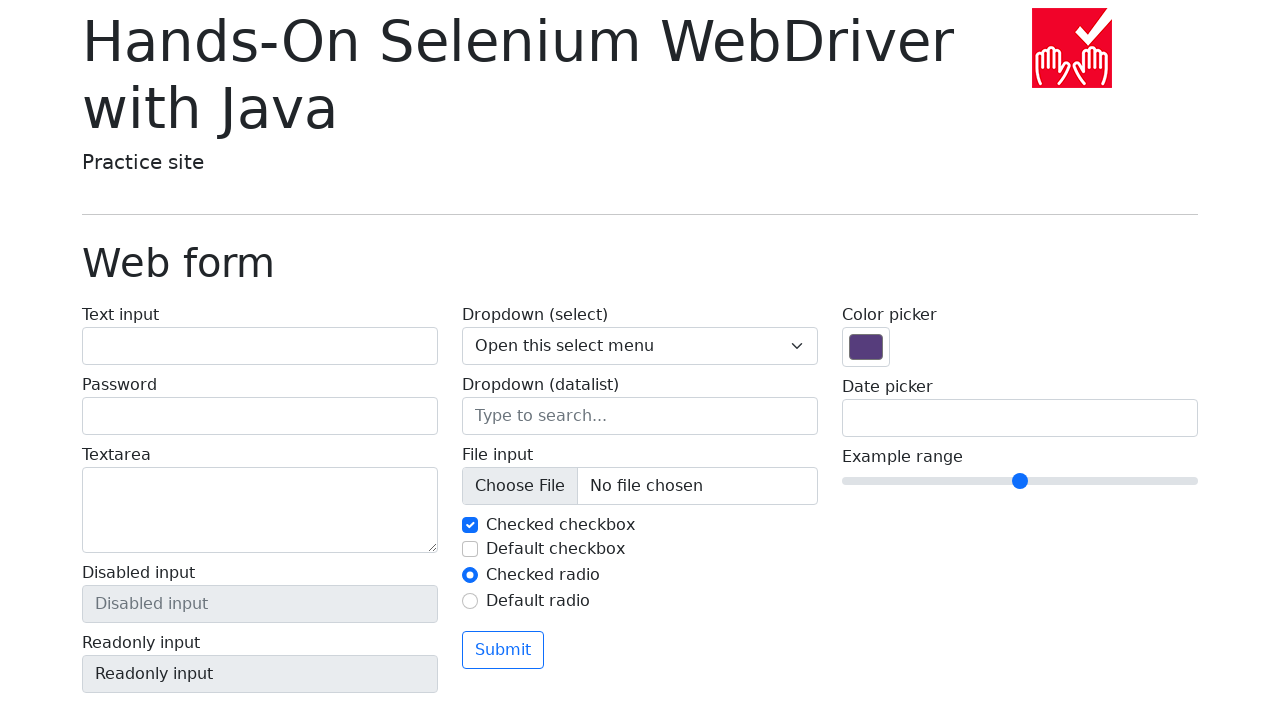

Filled range slider with value 8 on input[type='range']
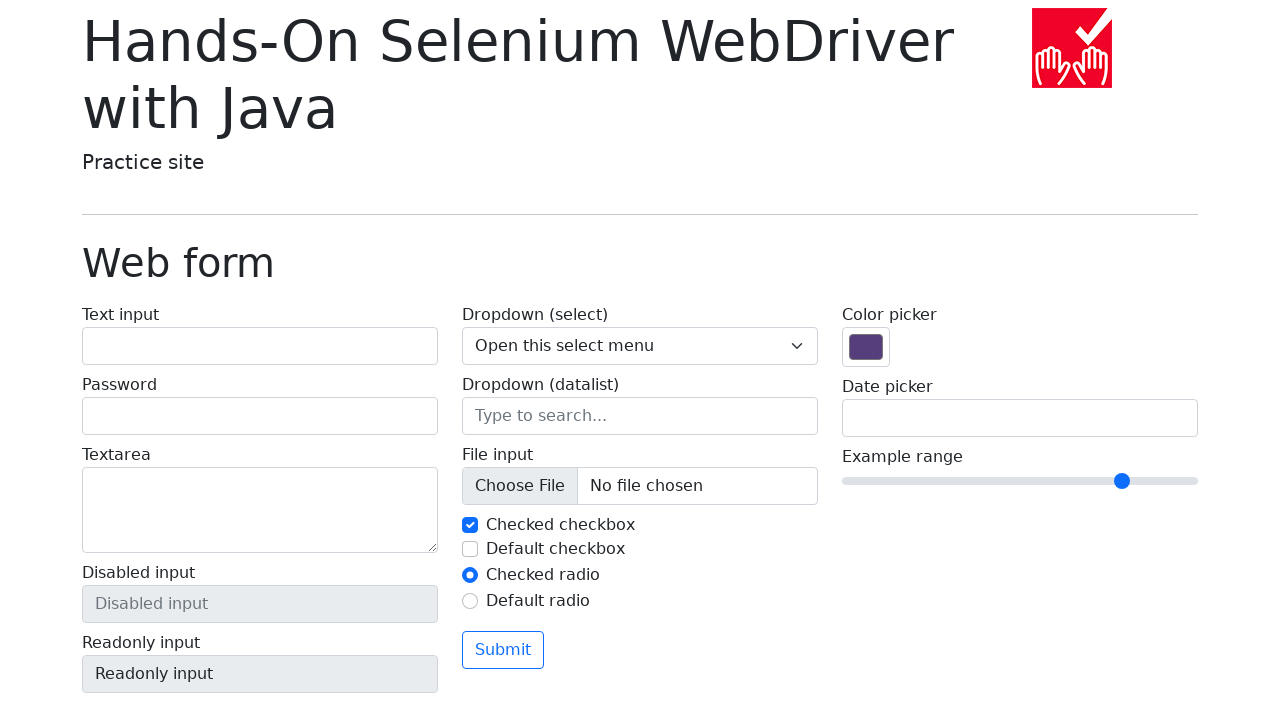

Retrieved new range value: 8
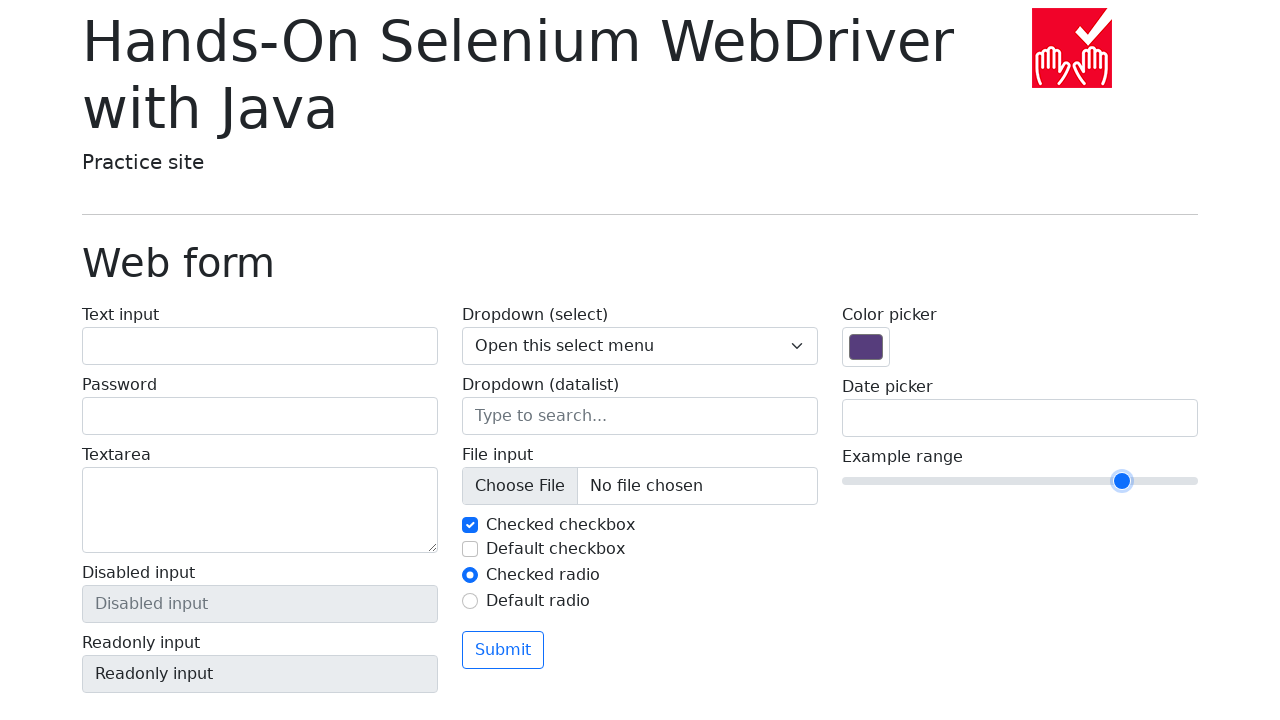

Asserted that new value differs from initial value
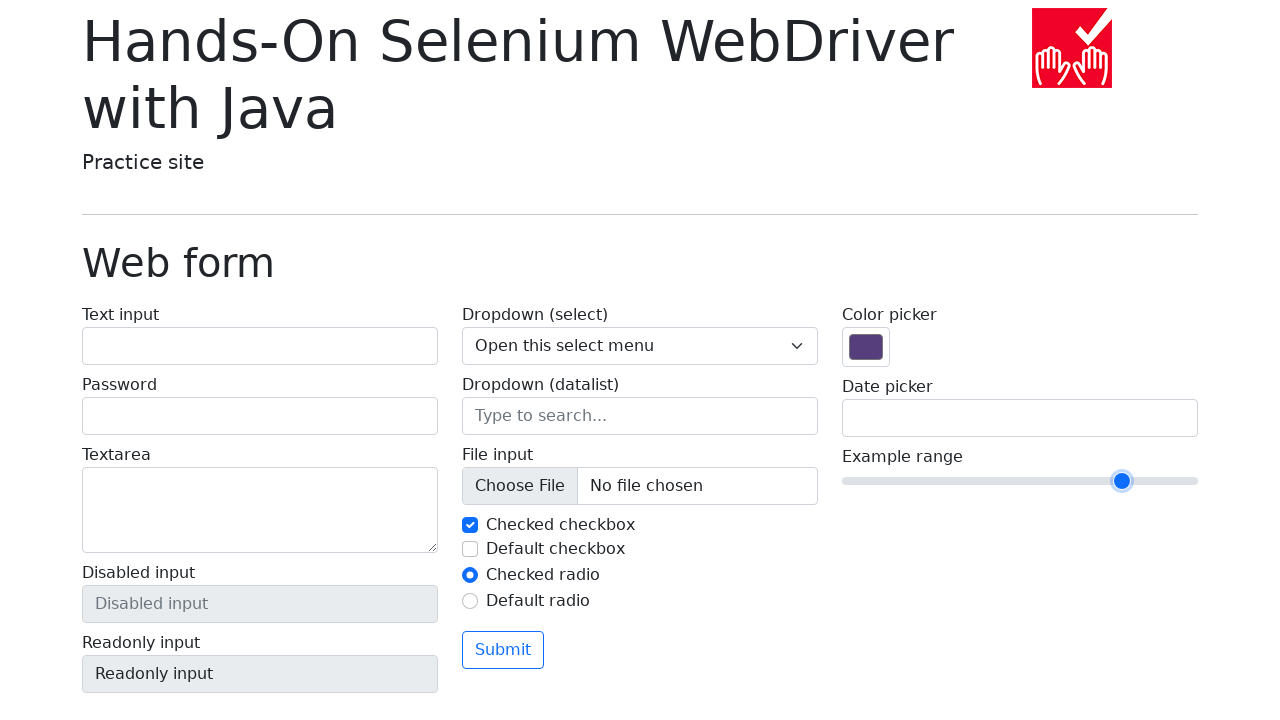

Asserted that new value equals 8
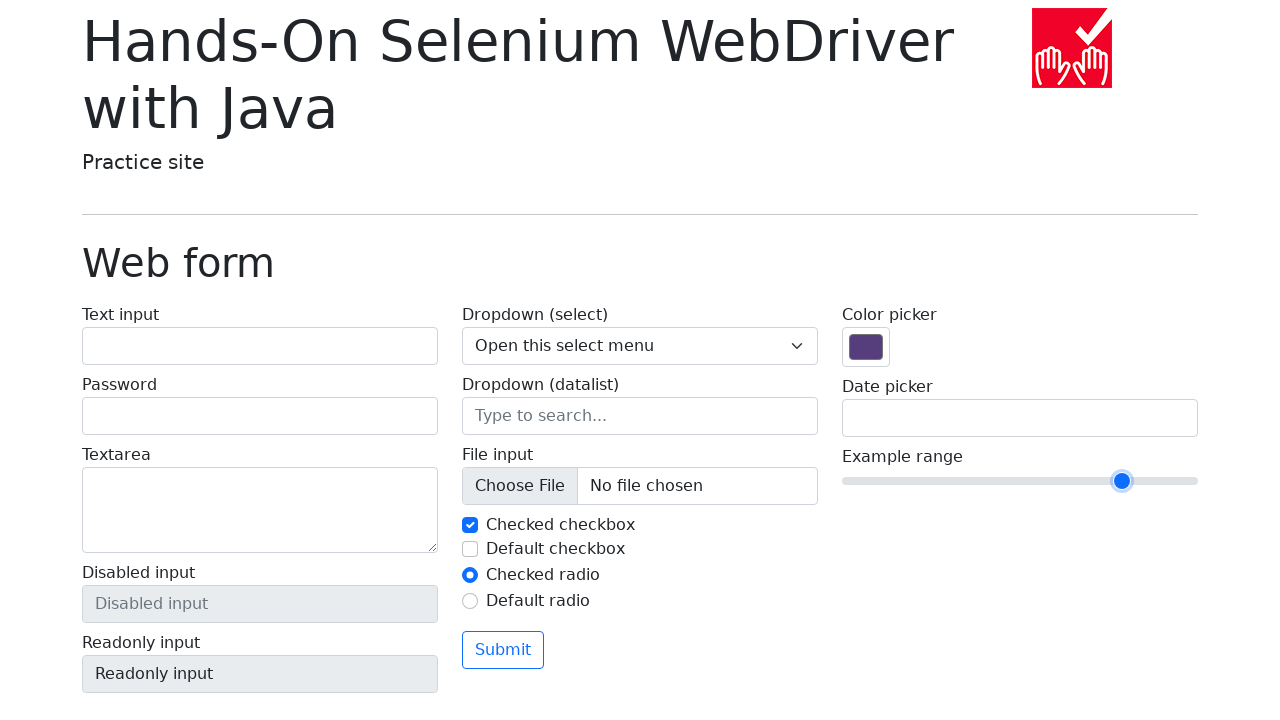

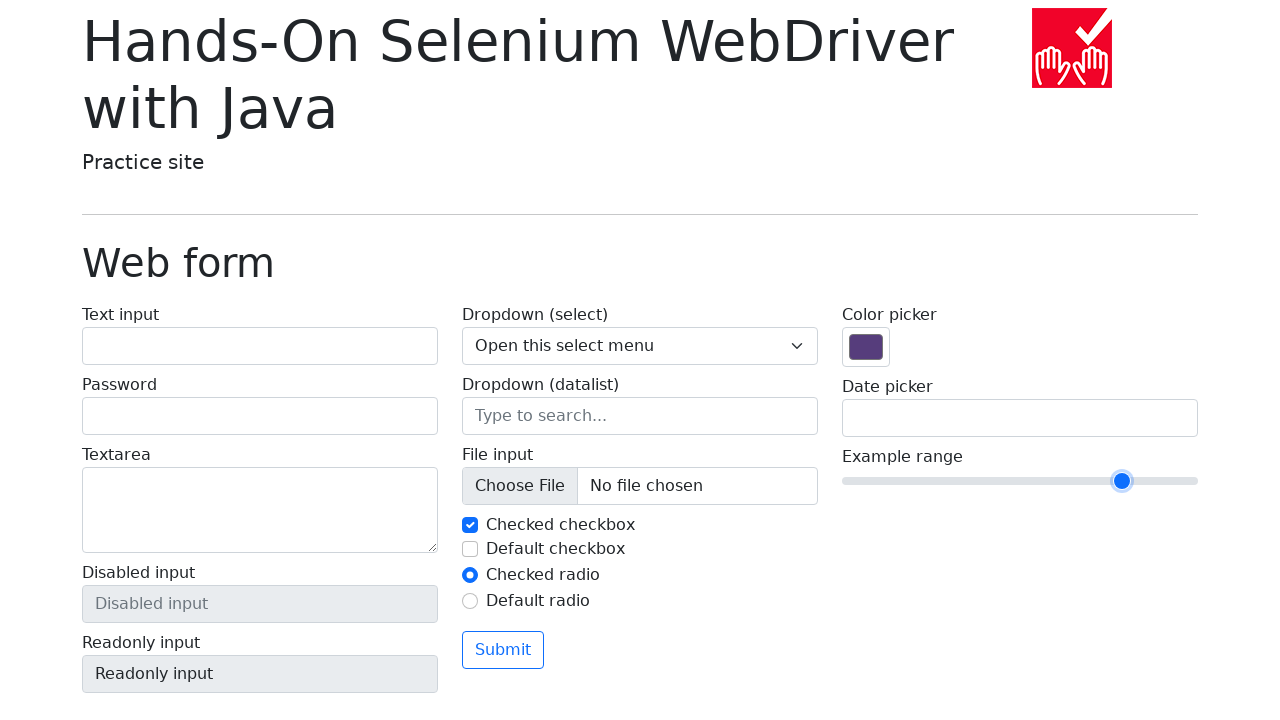